Tests auto-suggestive dropdown functionality by typing a partial search term and selecting a matching option from the suggestions

Starting URL: https://rahulshettyacademy.com/dropdownsPractise/

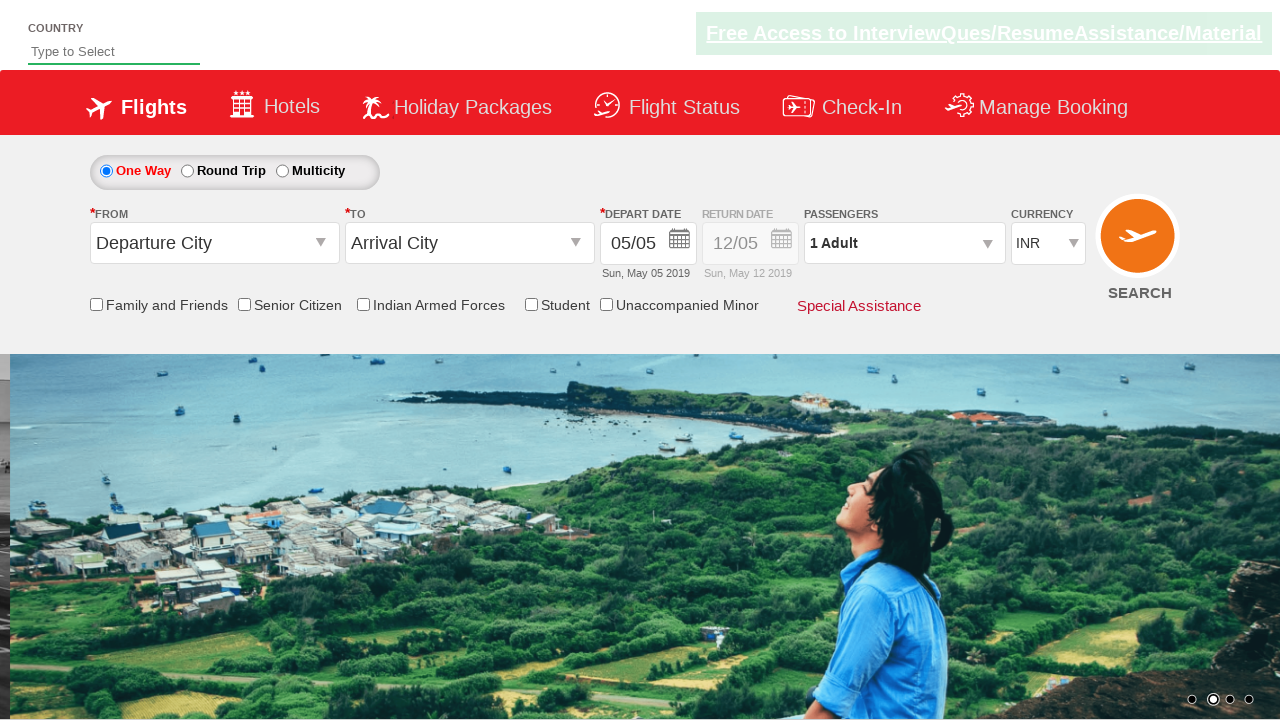

Typed 'ind' into auto-suggest field on #autosuggest
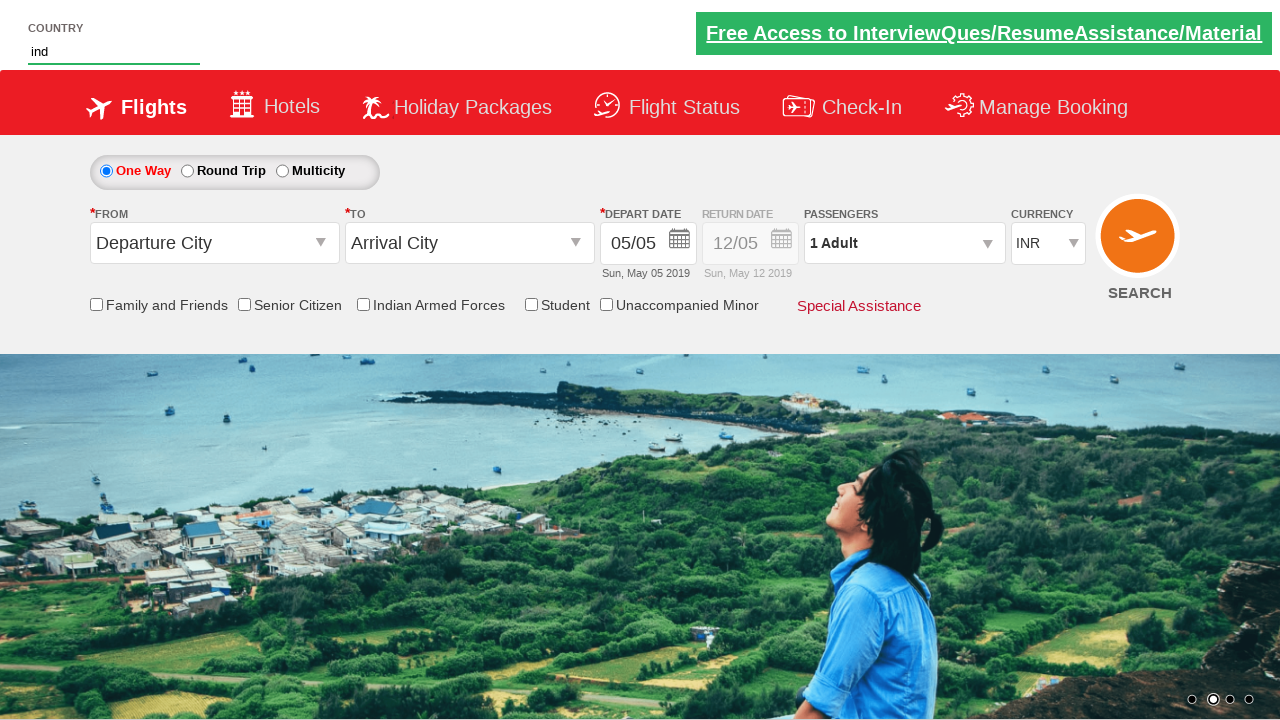

Dropdown suggestions loaded
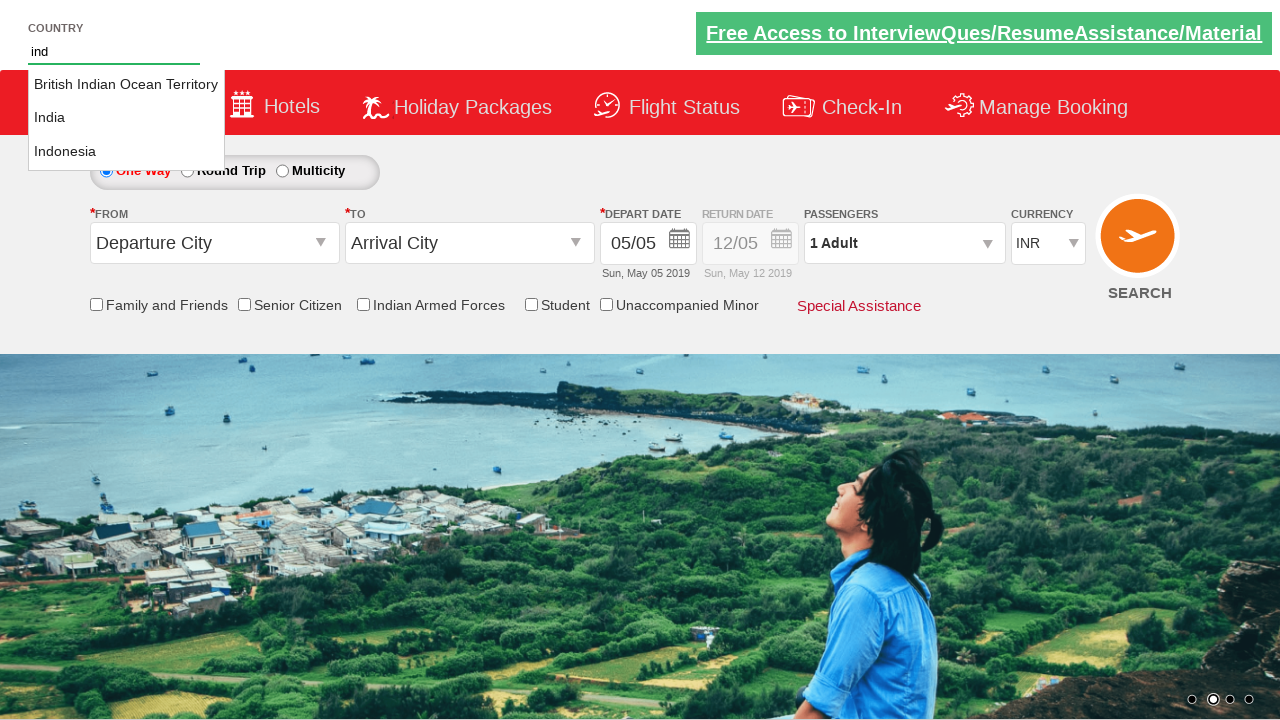

Selected 'India' from auto-suggestive dropdown at (126, 118) on li.ui-menu-item a:text-is('India')
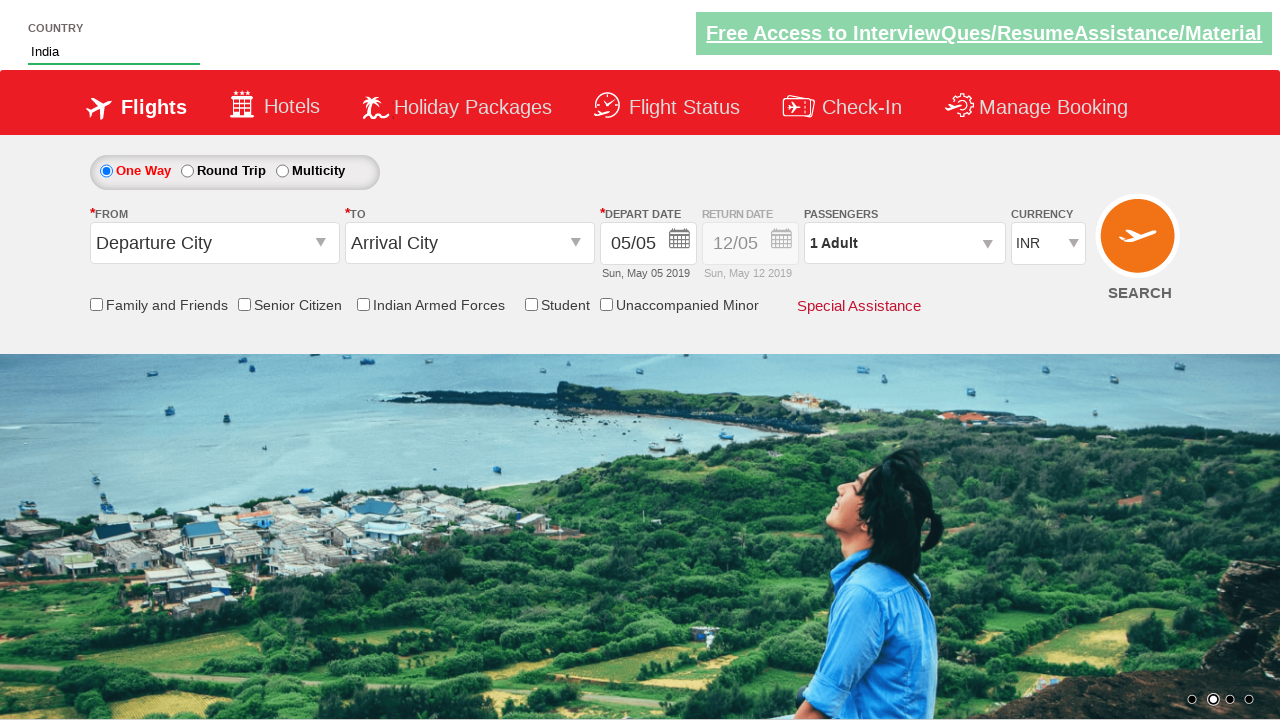

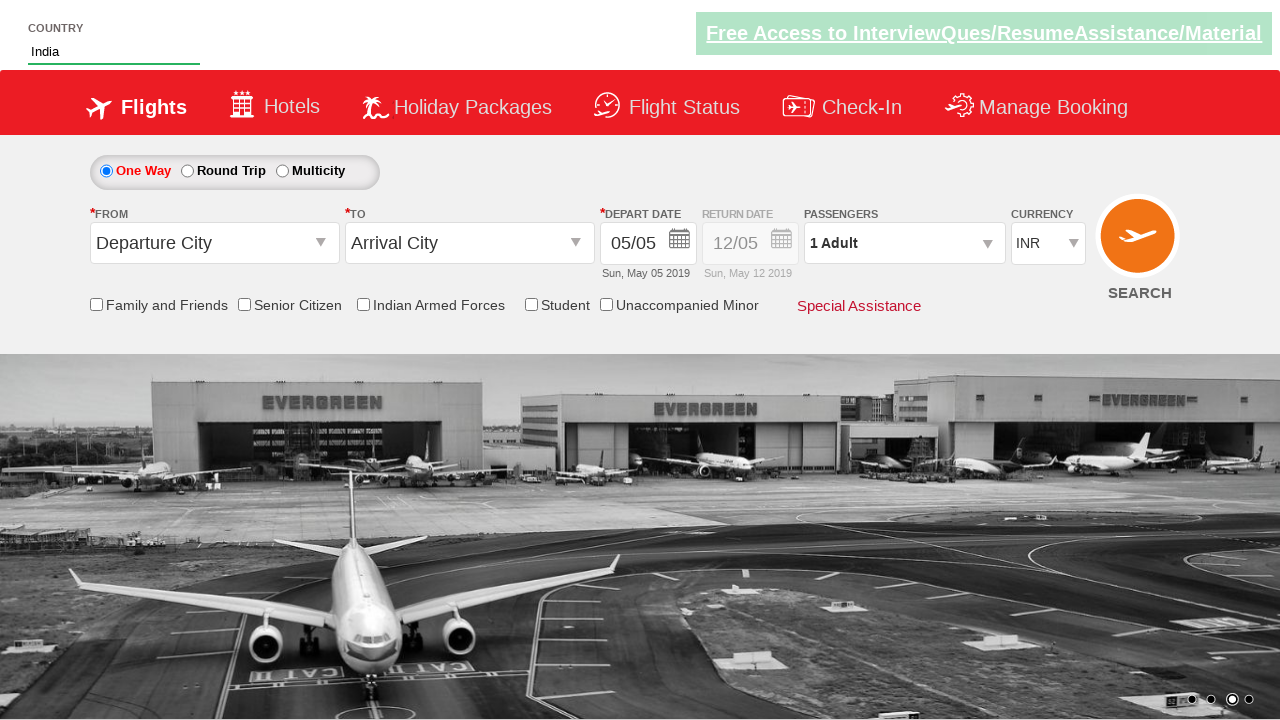